Tests customer navigation through product categories (Phones, Laptops, Monitors) on the demo online shop, verifying that products are visible in each category.

Starting URL: https://www.demoblaze.com/index.html

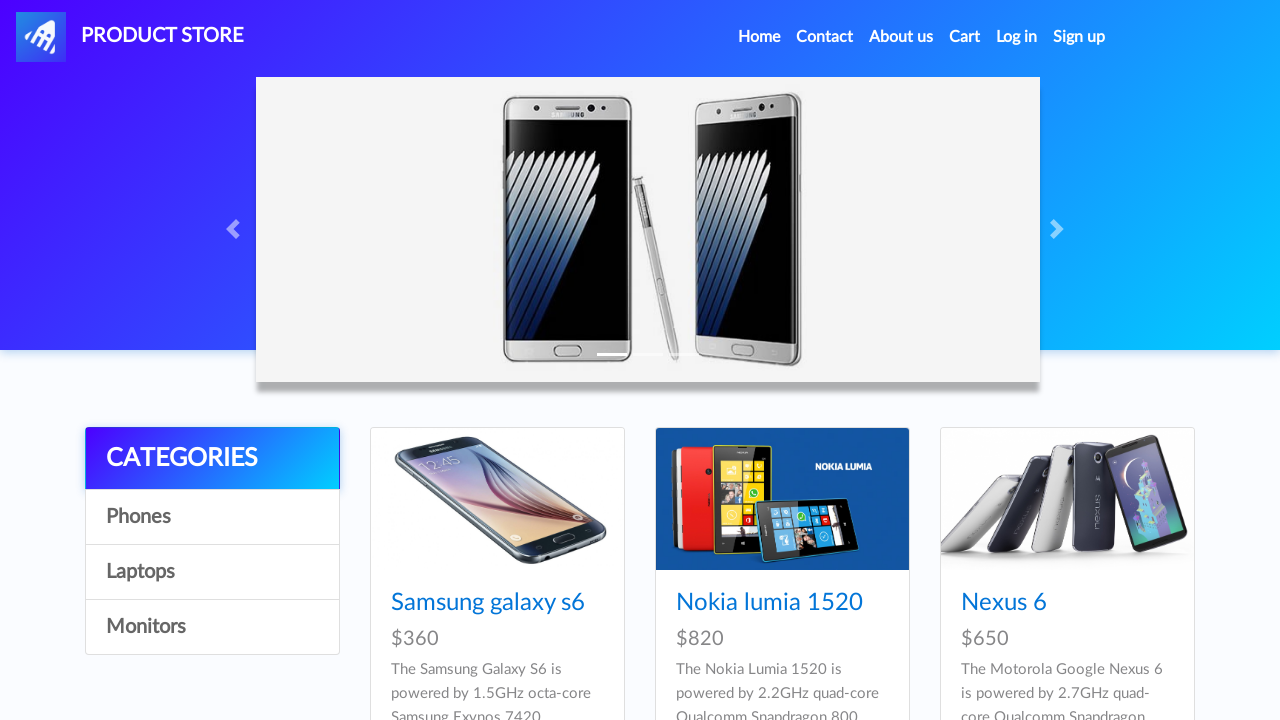

Clicked on Phones category at (212, 517) on a:has-text('Phones')
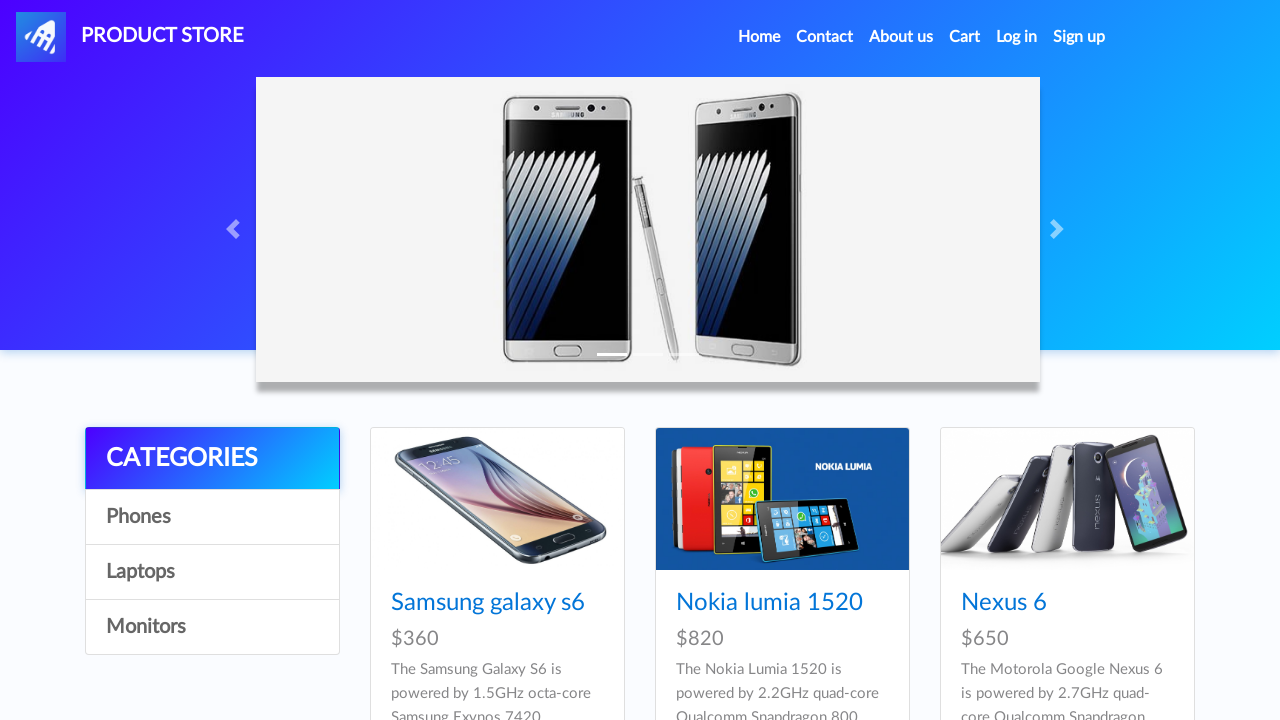

Phones category loaded and Samsung galaxy s6 product is visible
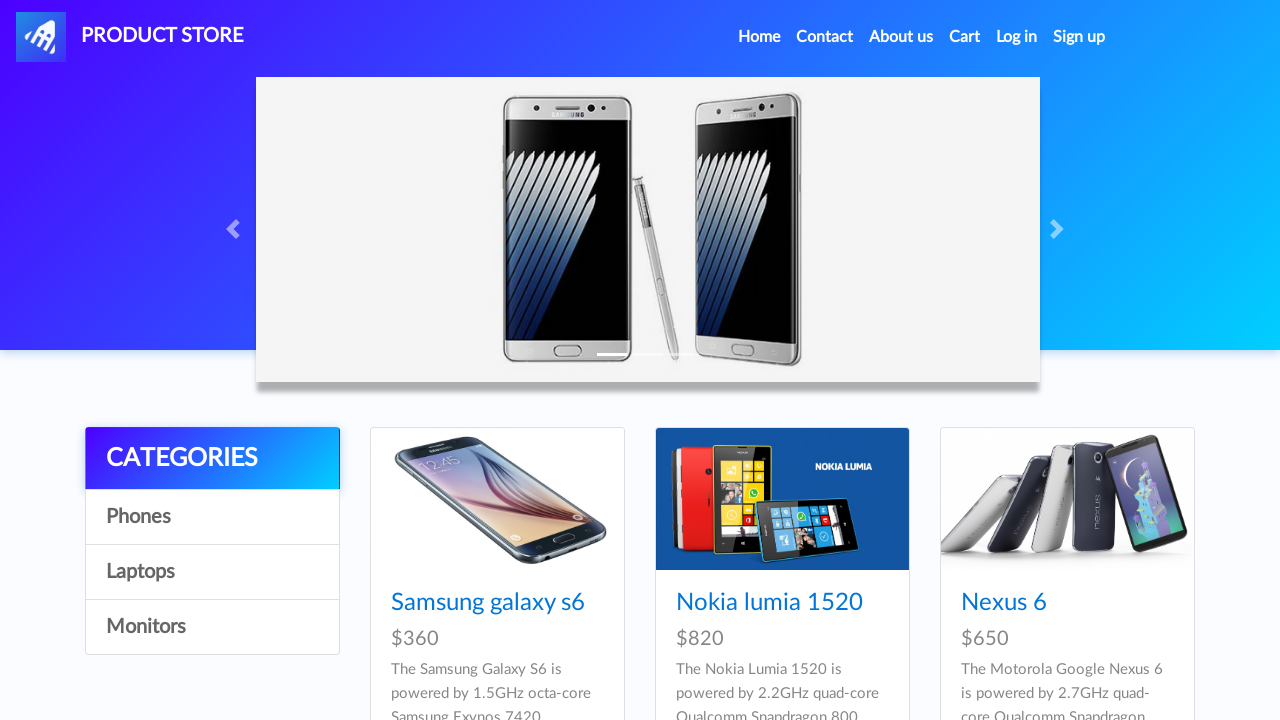

Clicked on Laptops category at (212, 572) on a:has-text('Laptops')
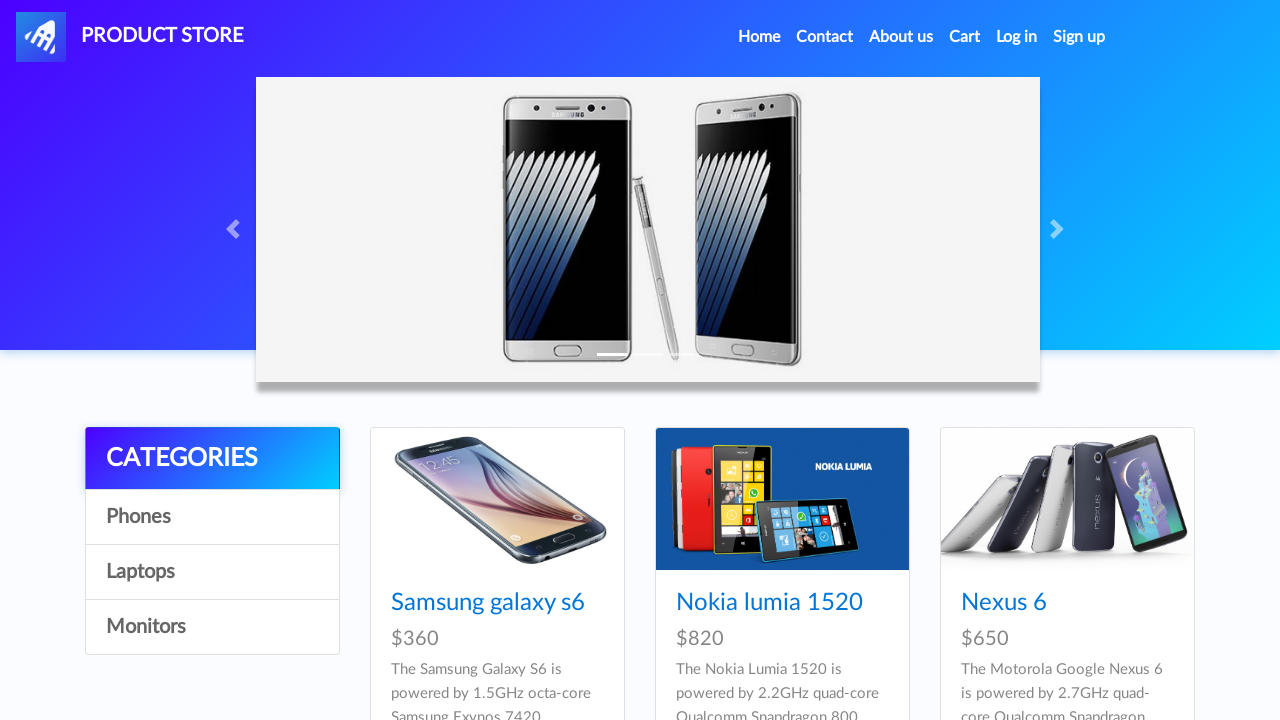

Laptops category loaded and Sony vaio i5 product is visible
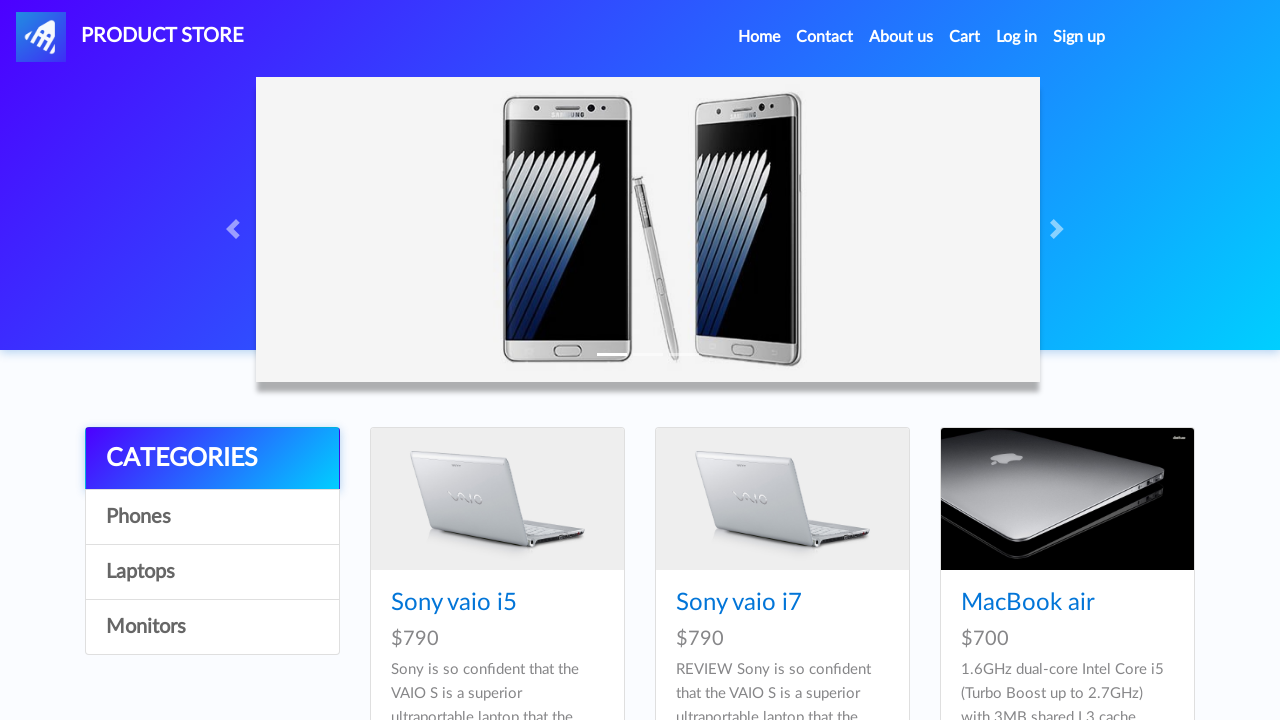

Clicked on Monitors category at (212, 627) on a:has-text('Monitors')
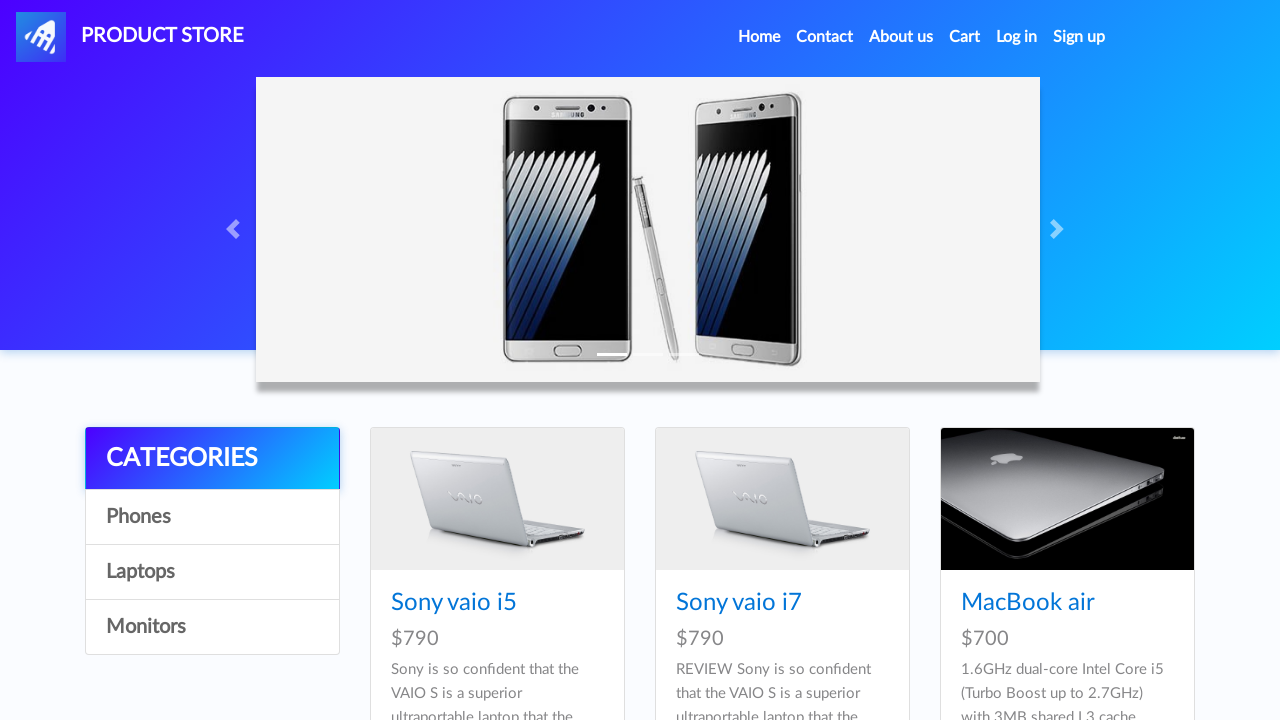

Monitors category loaded and Apple monitor 24 product is visible
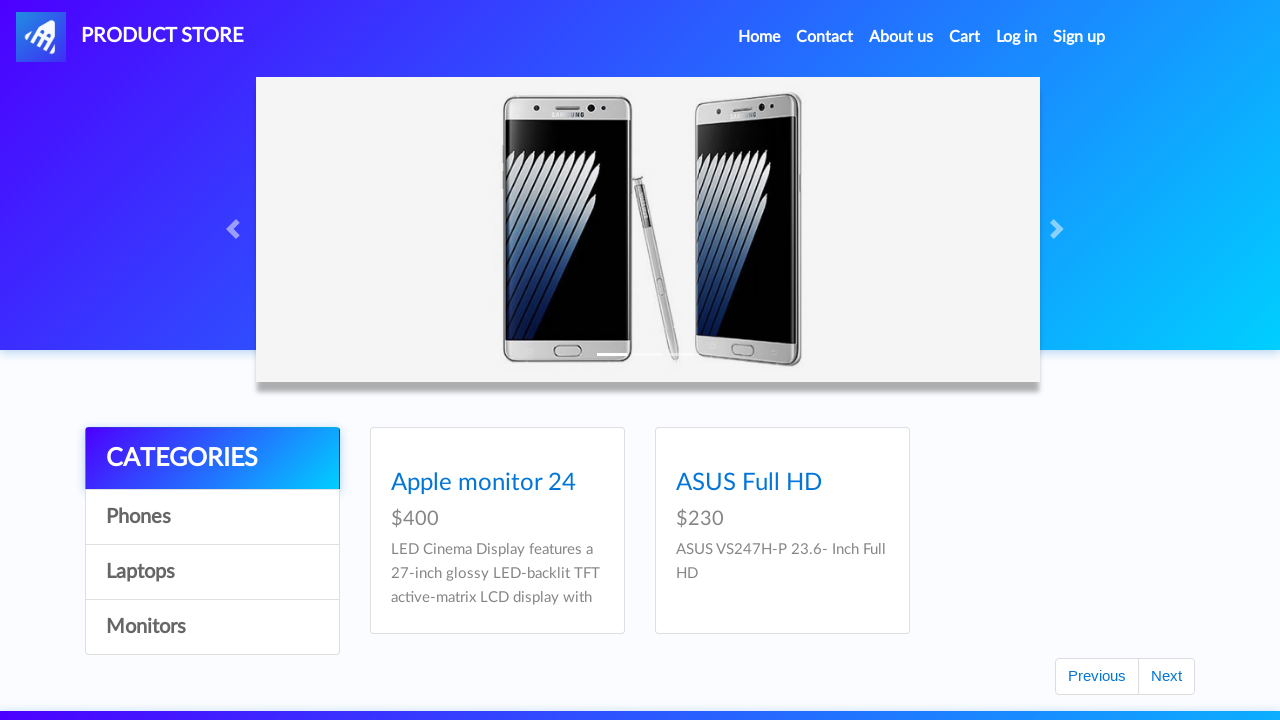

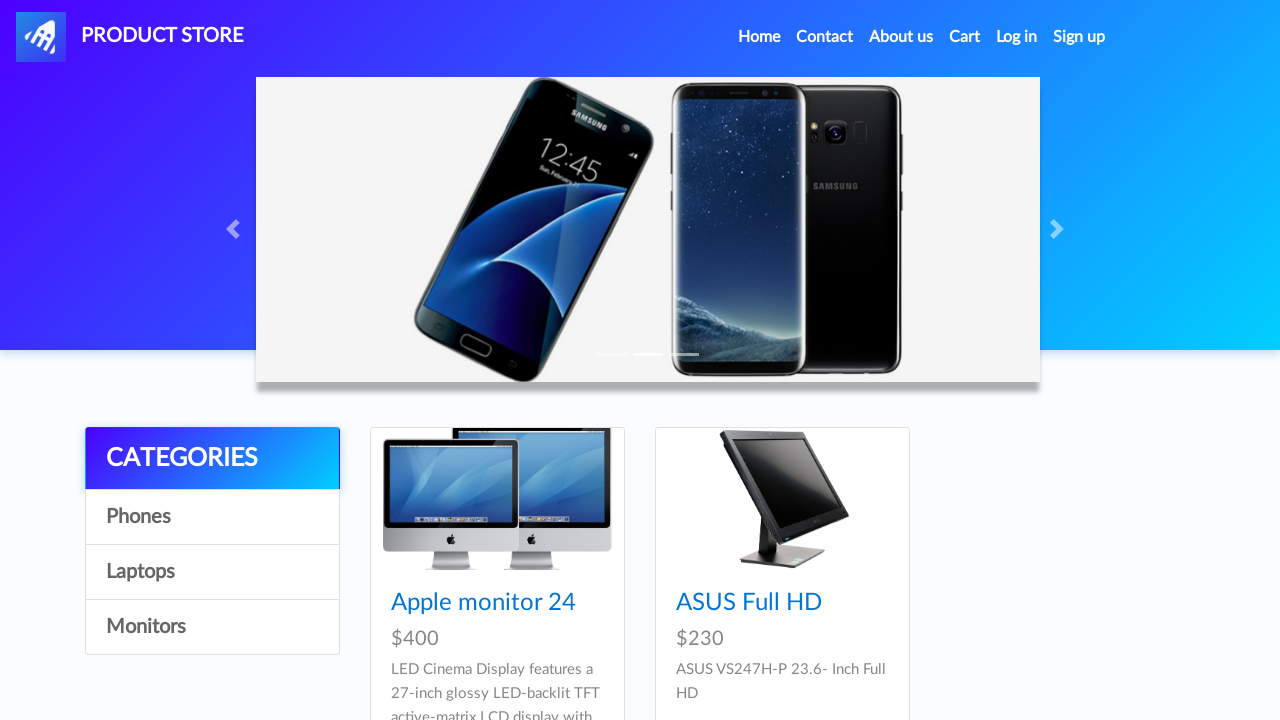